Tests the clear fields functionality by opening the add person modal, clicking clear button, and verifying all fields are reset to default values.

Starting URL: https://kristinek.github.io/site/tasks/list_of_people

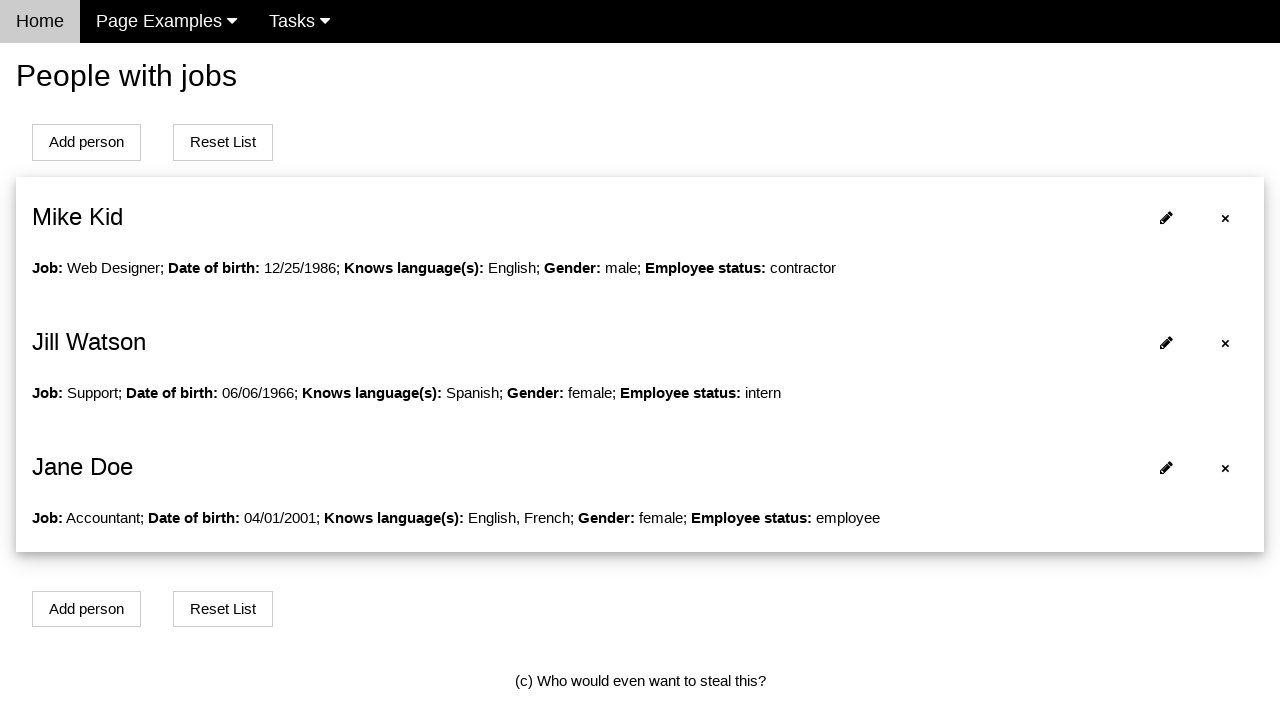

Navigated to the list of people page
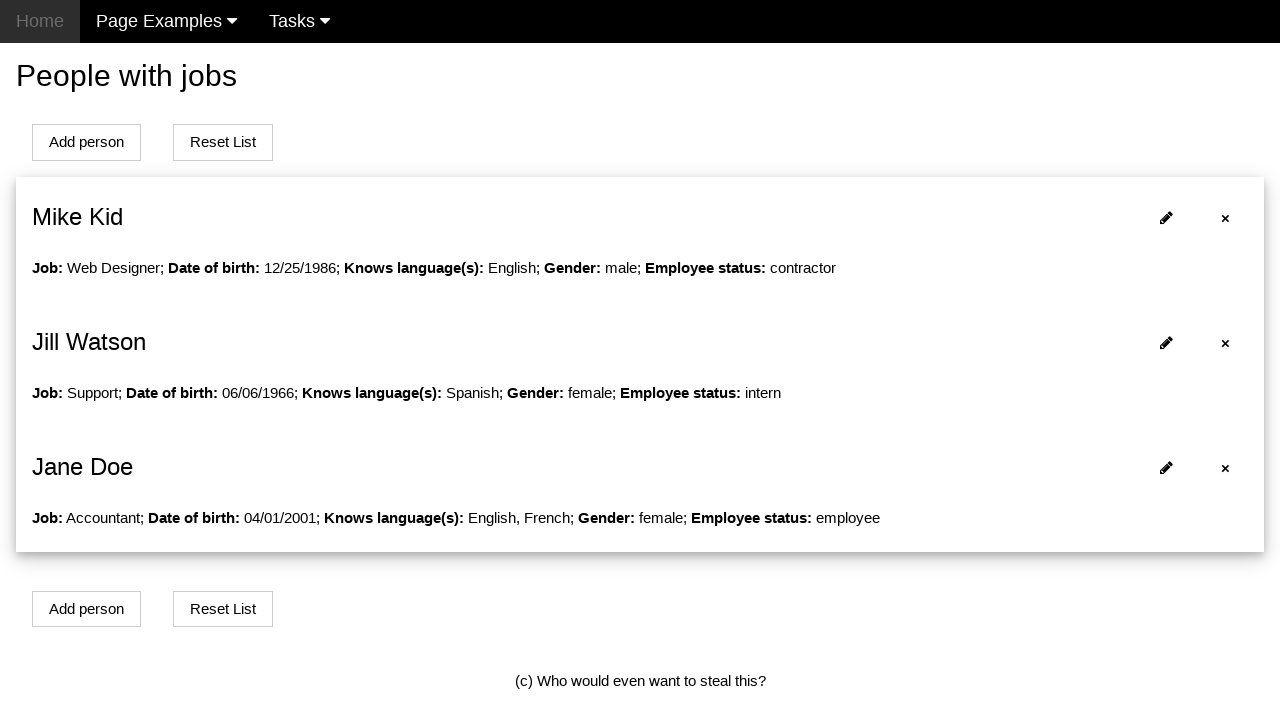

Clicked Add person button to open the modal at (86, 142) on button#addPersonBtn
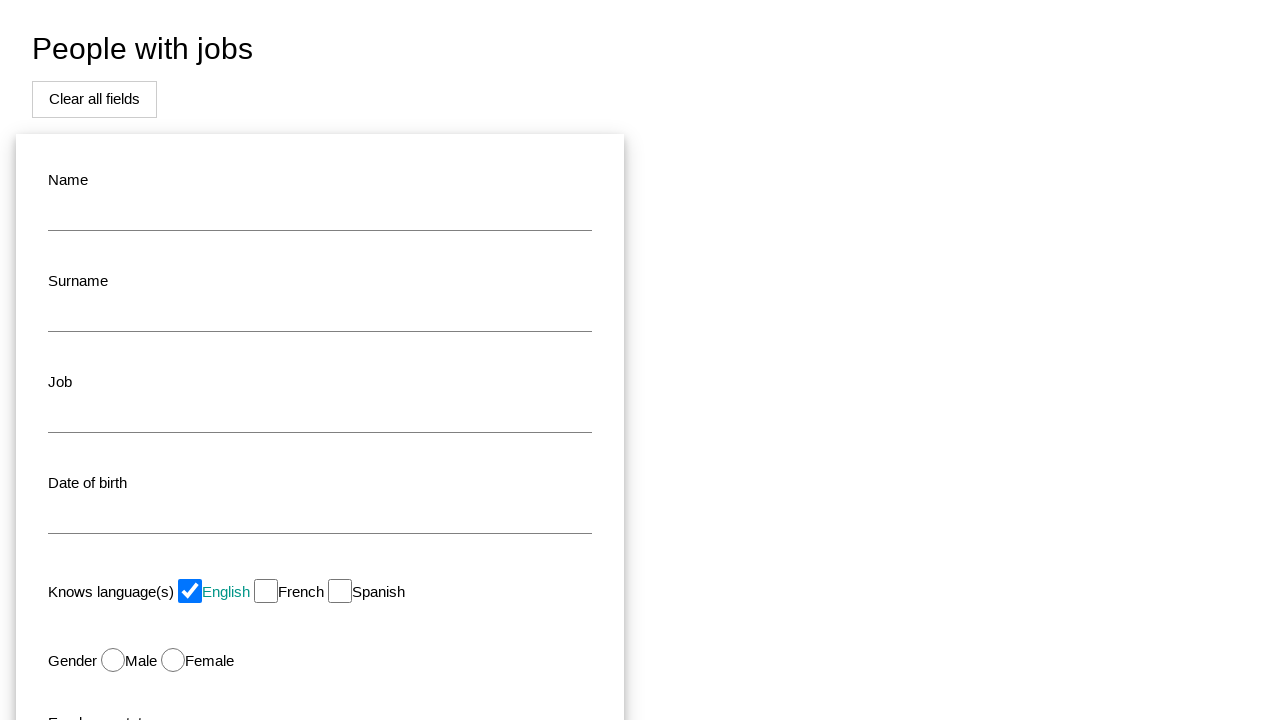

Filled name field with 'TestName' on #name
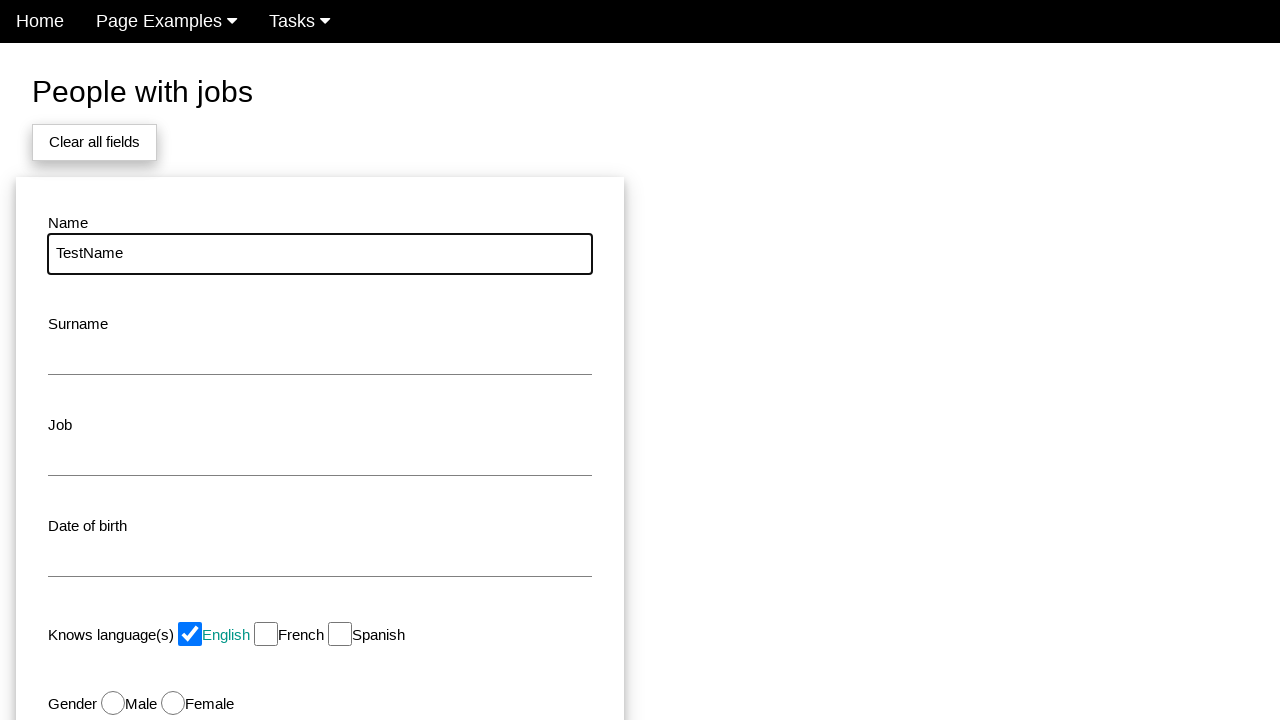

Filled surname field with 'TestSurname' on #surname
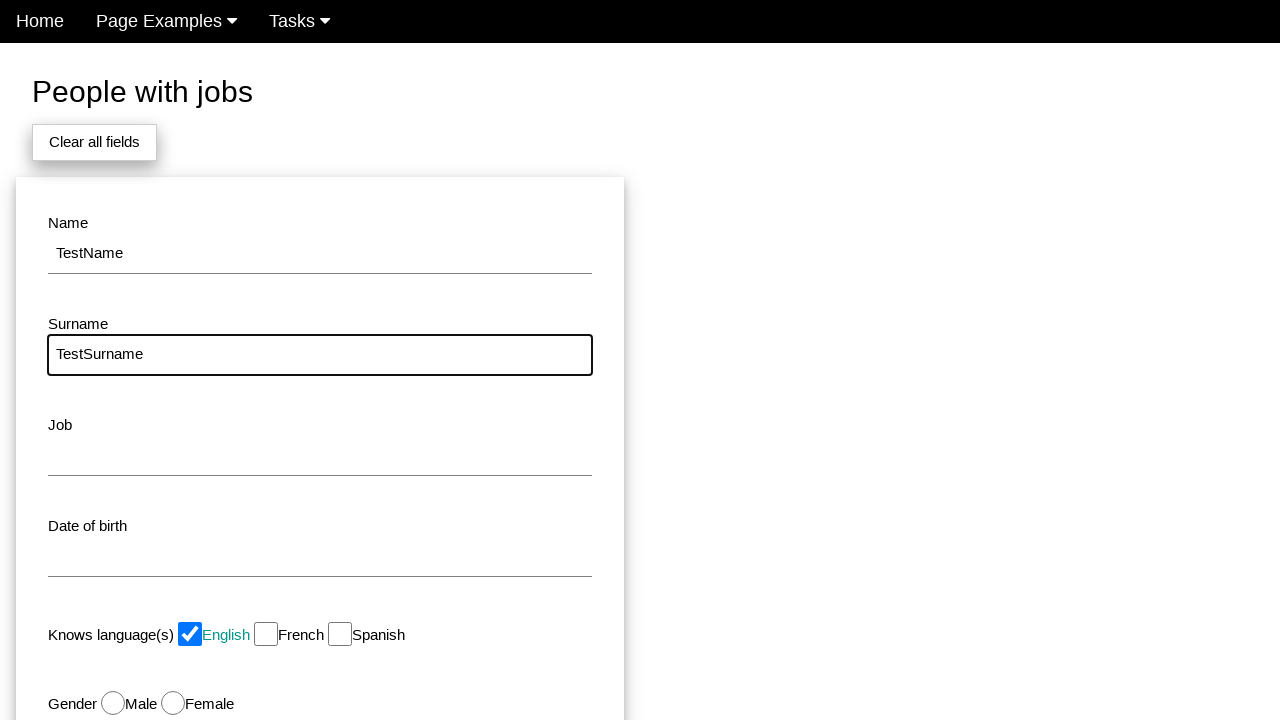

Clicked the 'Clear all fields' button at (94, 142) on xpath=//button[text()='Clear all fields']
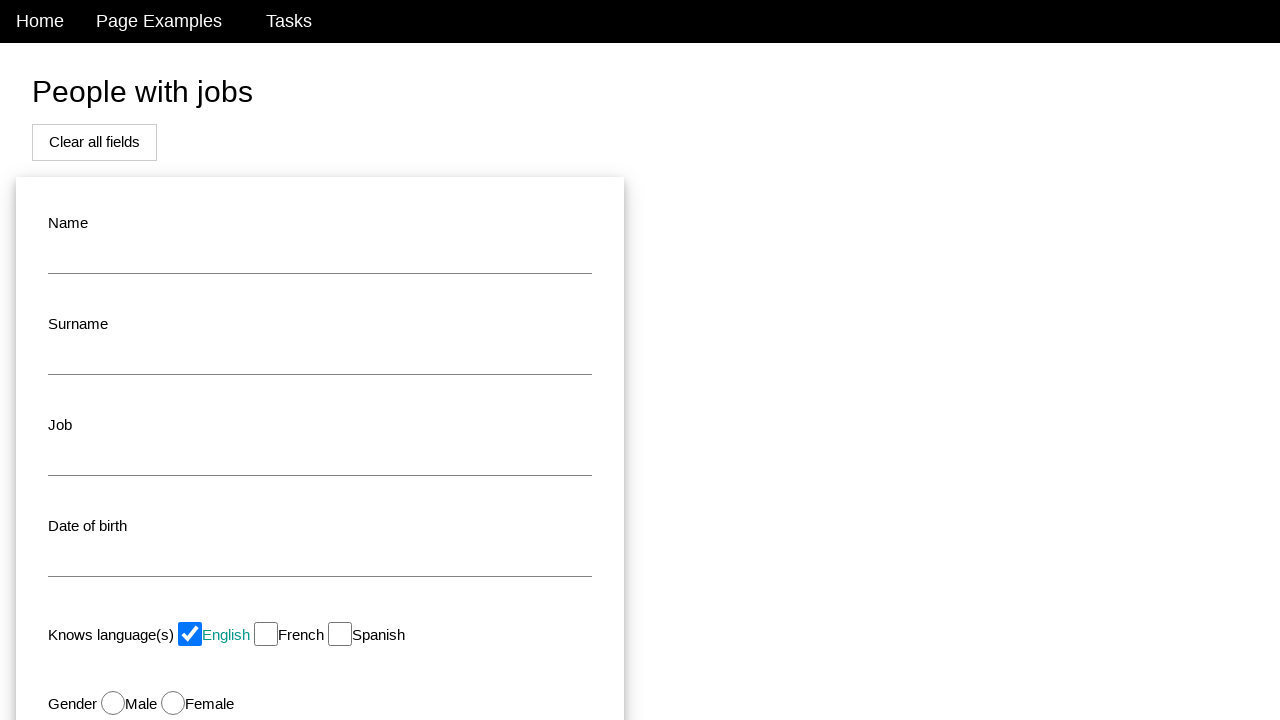

Verified name field is visible after clearing
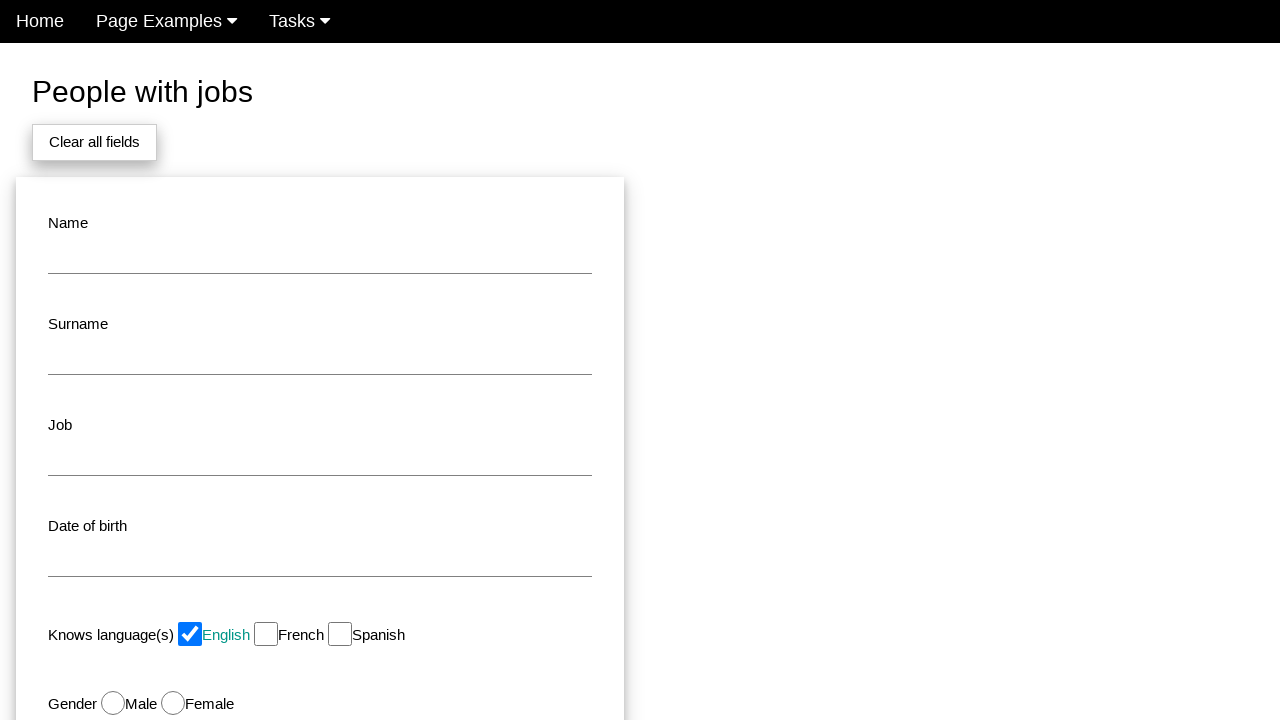

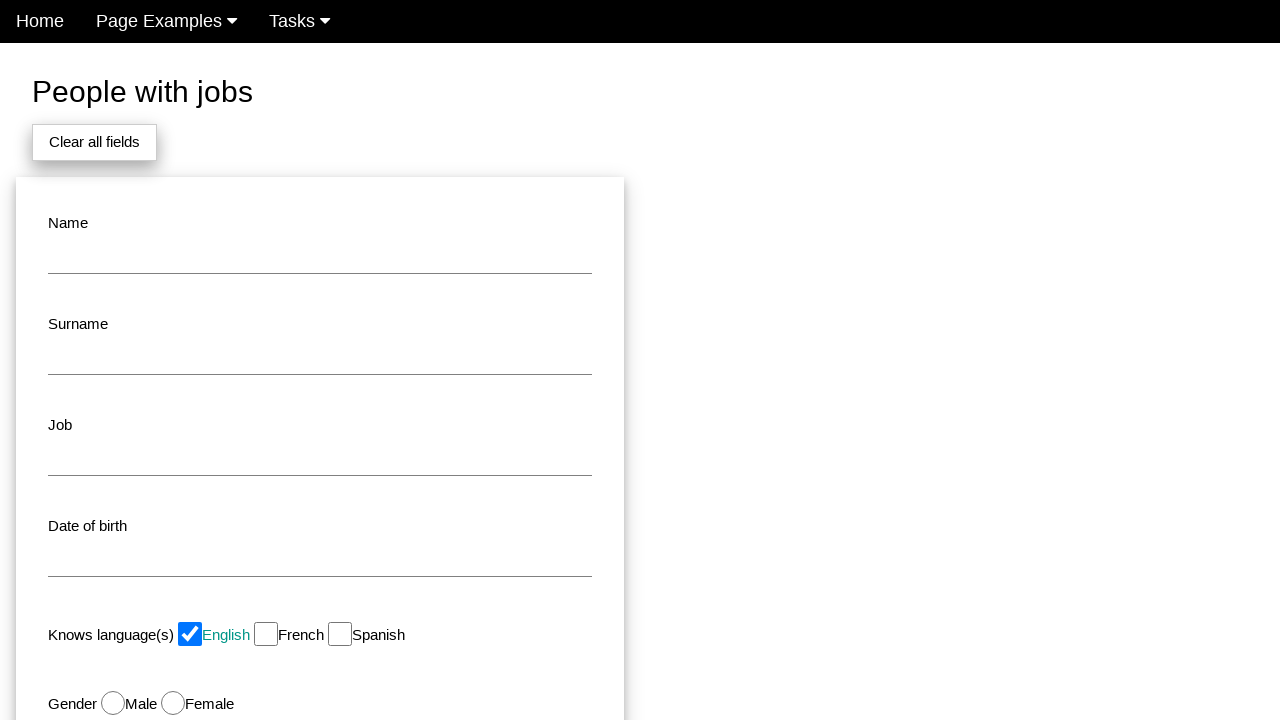